Tests navigation to the Getting Started documentation page by clicking the Docs link in the navigation

Starting URL: https://webdriver.io/

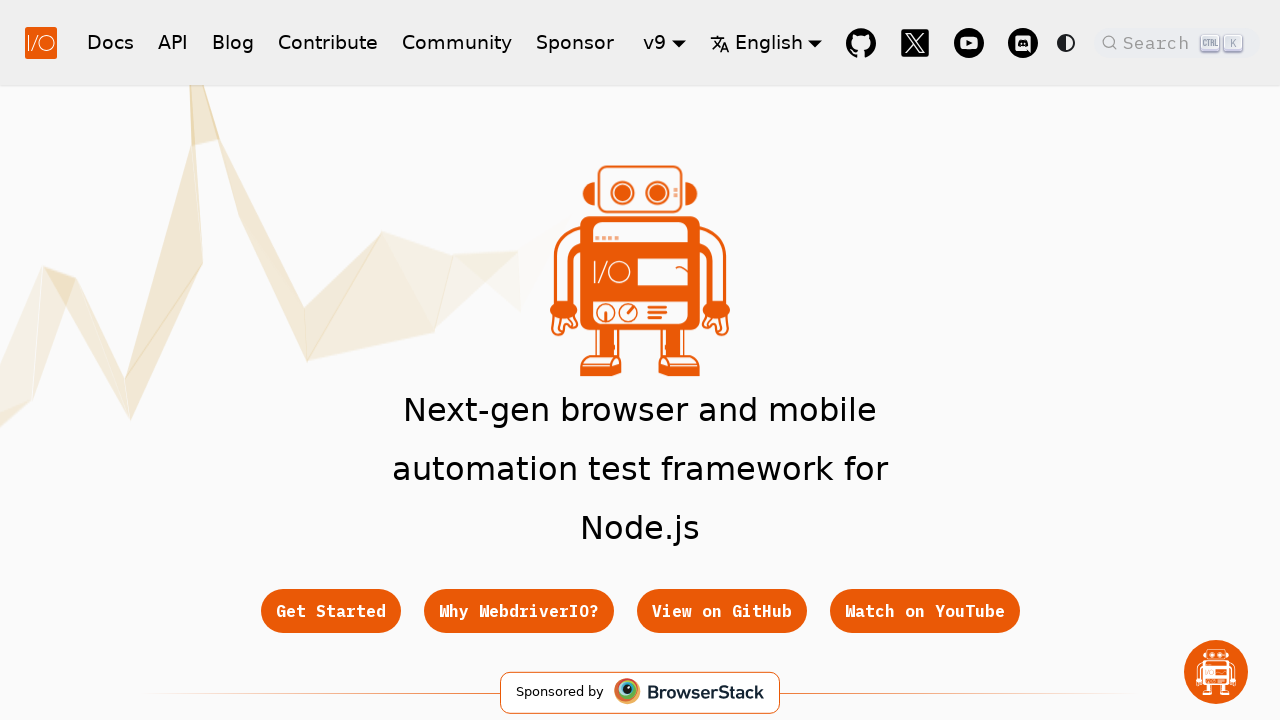

Clicked Docs link to navigate to Getting Started page at (110, 42) on a[href='/docs/gettingstarted']
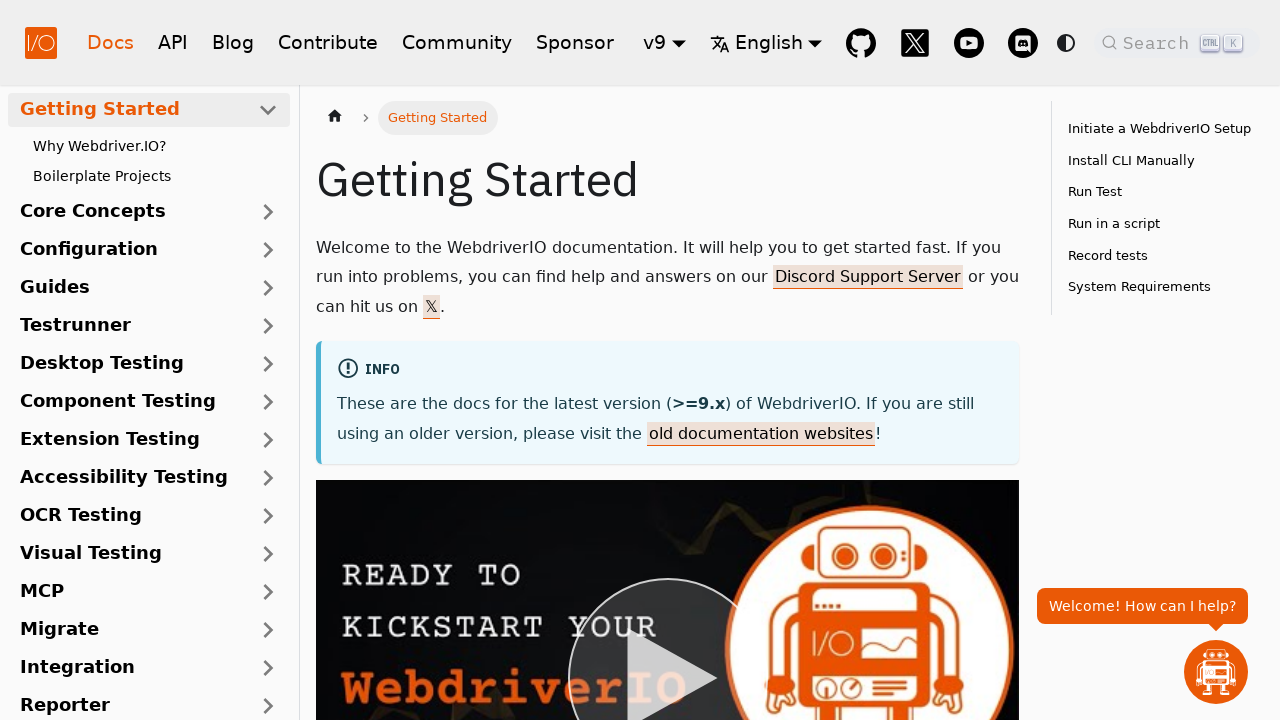

Getting Started page loaded with h1 heading visible
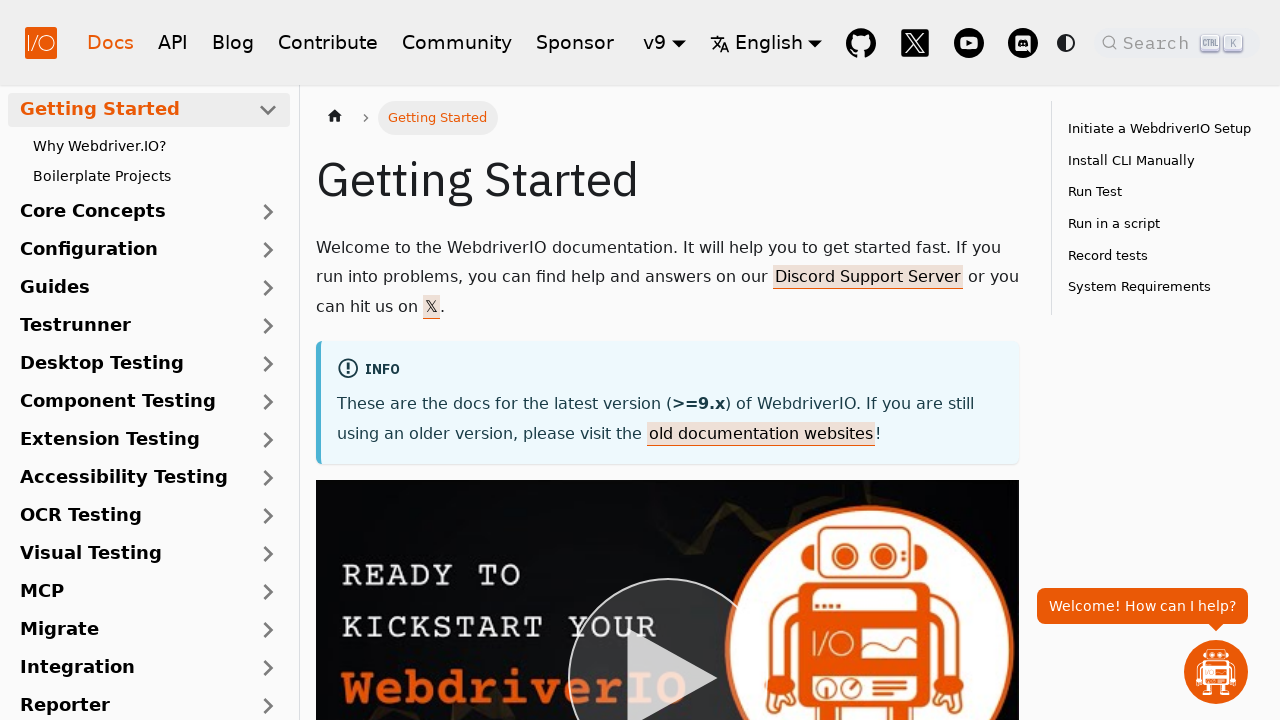

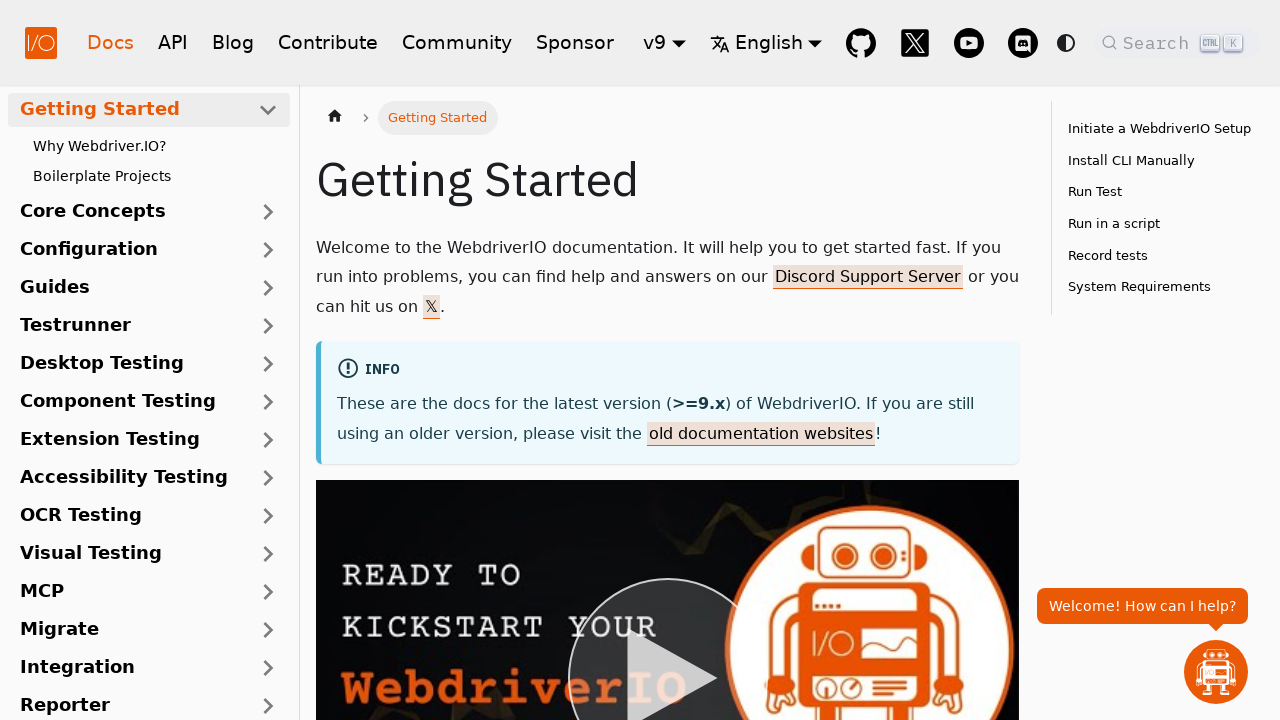